Tests editing an existing person's name and job in the people list

Starting URL: https://kristinek.github.io/site/tasks/list_of_people_with_jobs.html

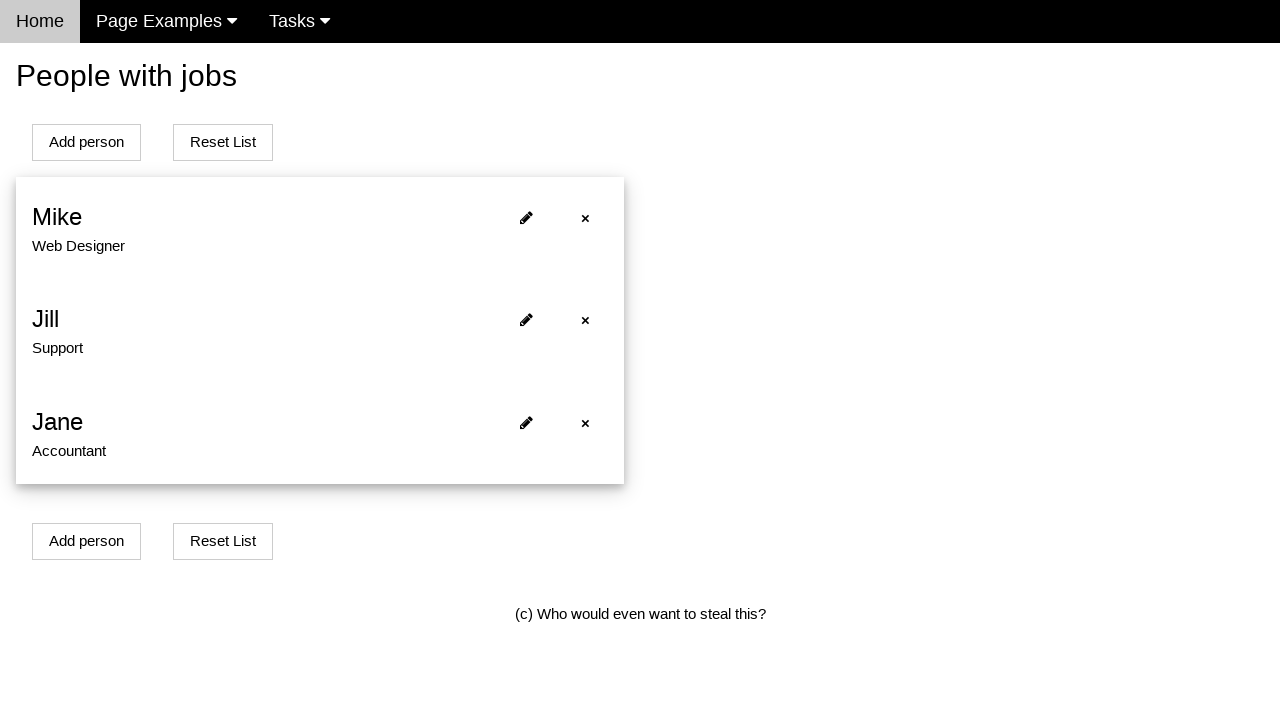

Clicked Edit person button (pencil icon) at (526, 217) on .fa-pencil
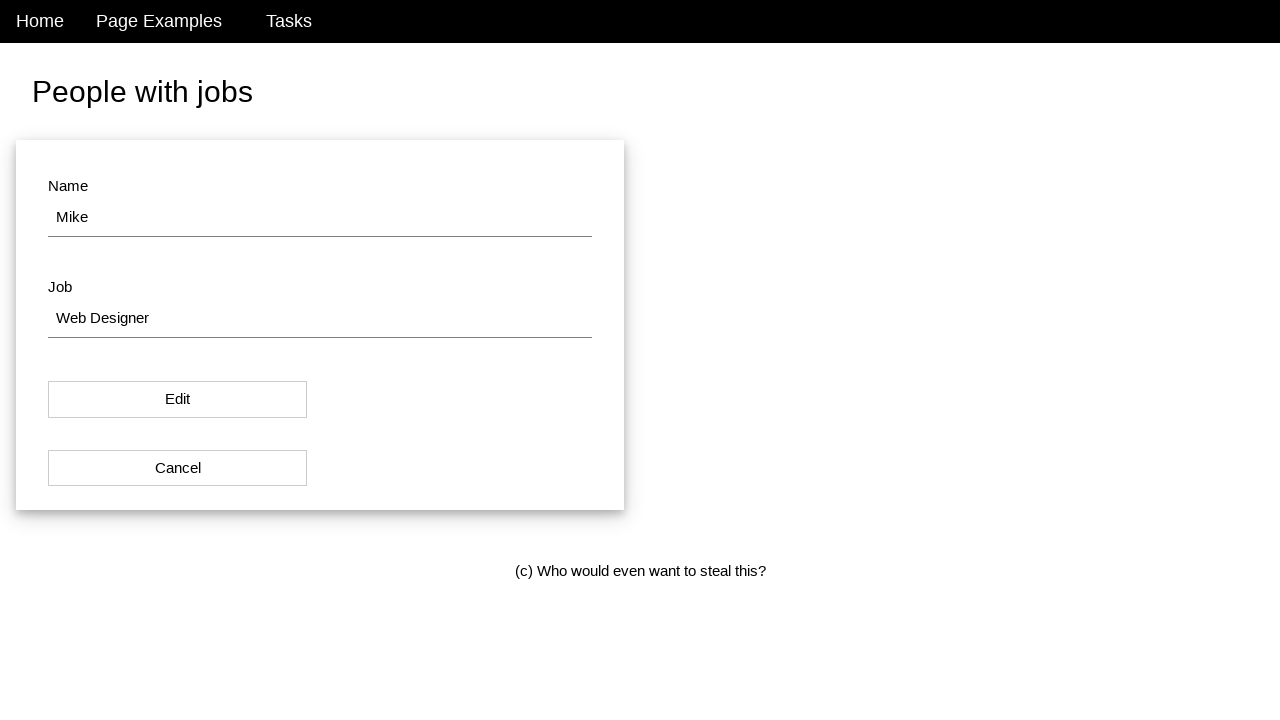

Cleared name field on #name
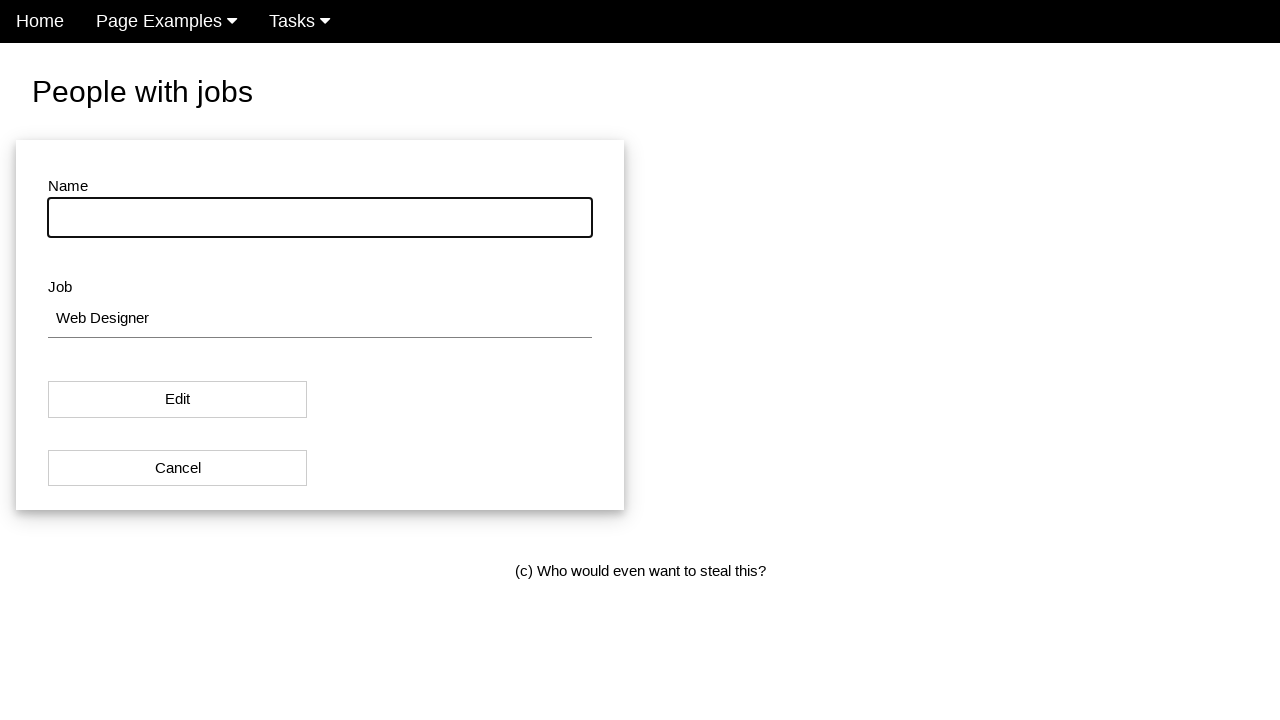

Entered edited name 'Jane Doe' on #name
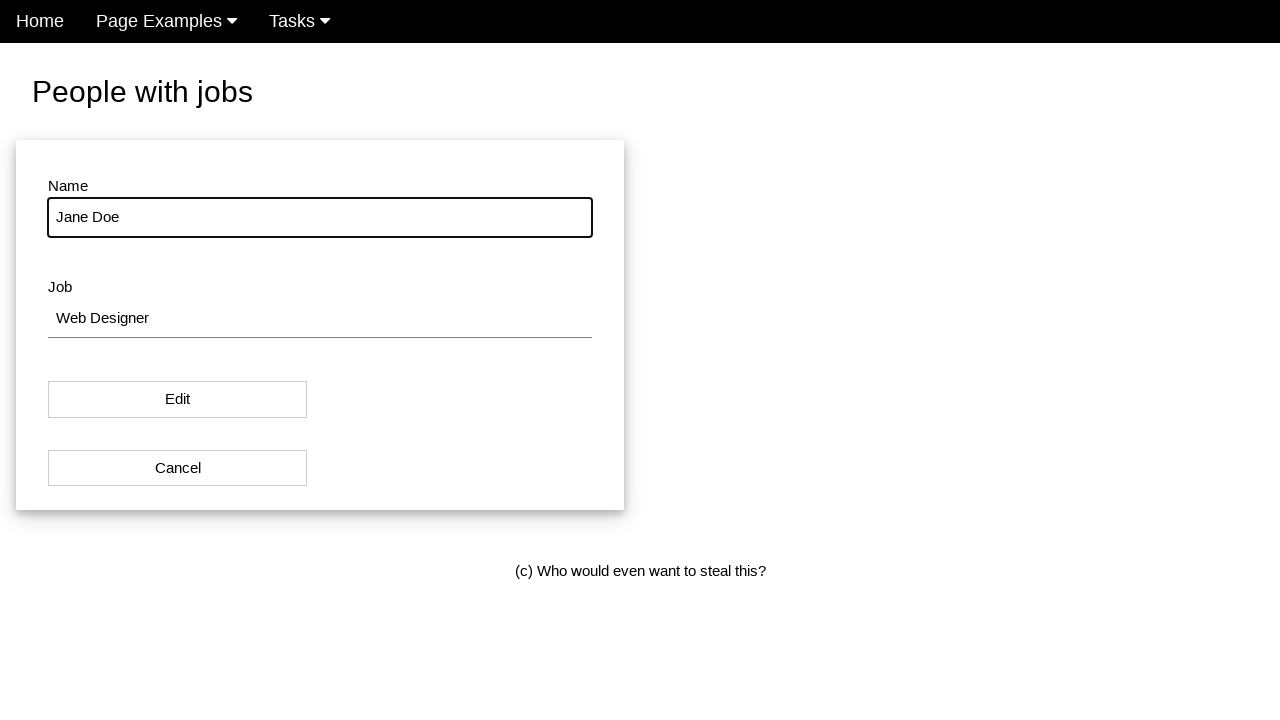

Cleared job field on #job
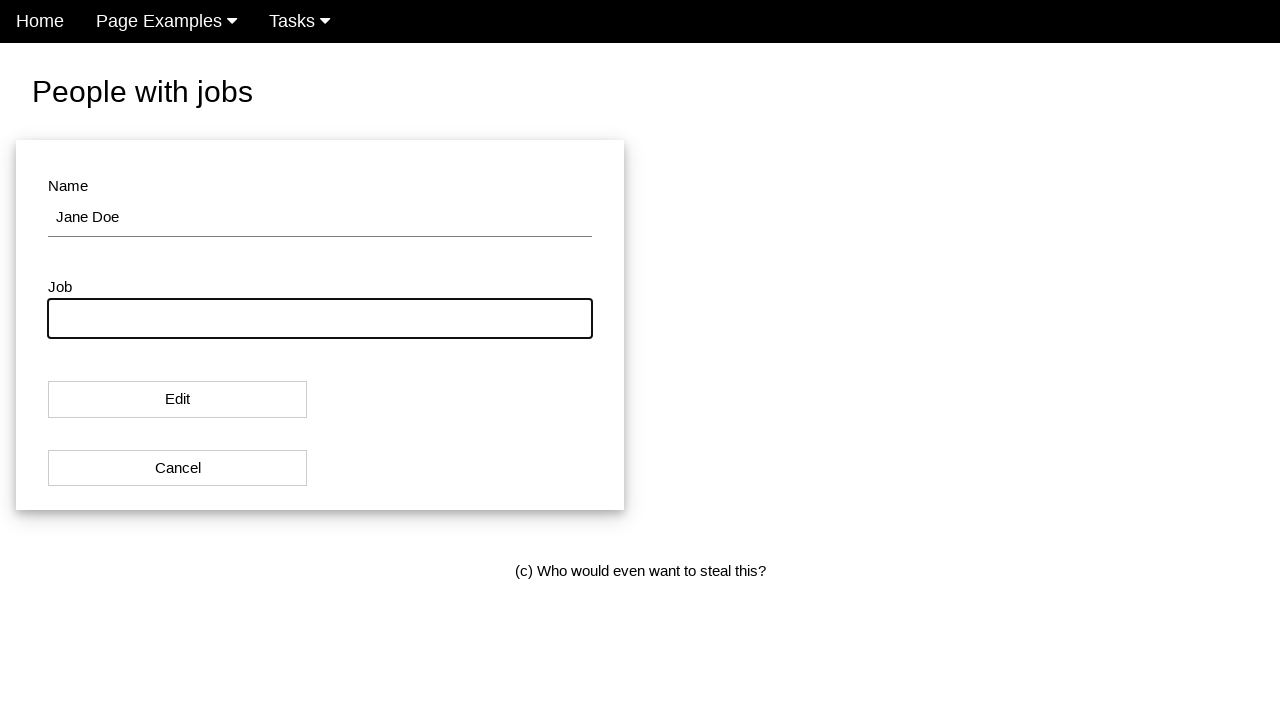

Entered edited job 'Project Manager' on #job
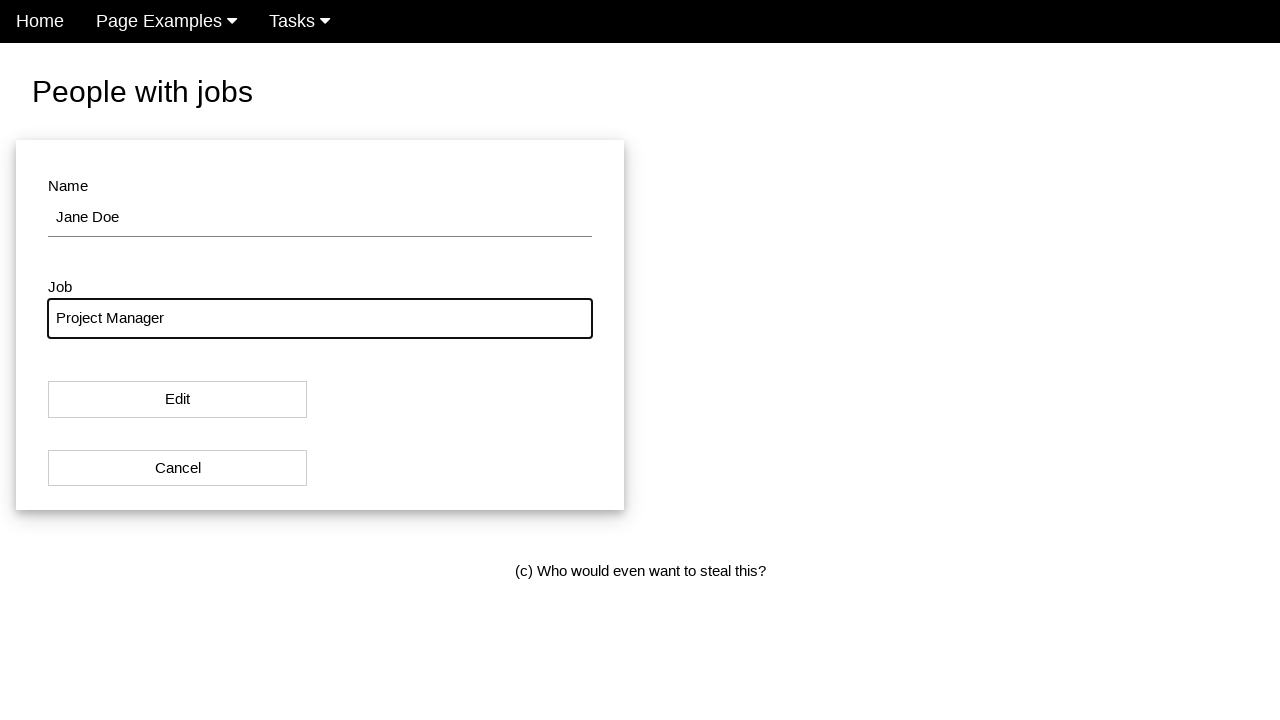

Clicked Edit button in modal to confirm changes at (178, 400) on #modal_button
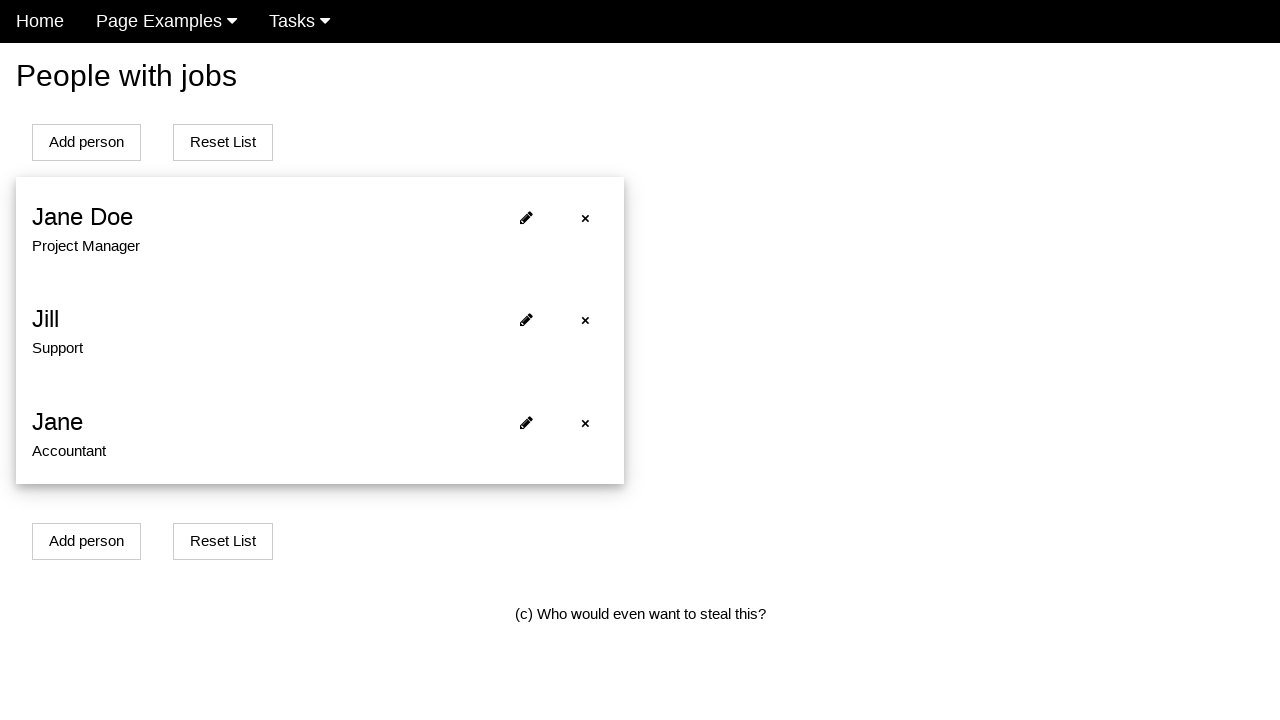

Verified edited name 'Jane Doe' appears on the page
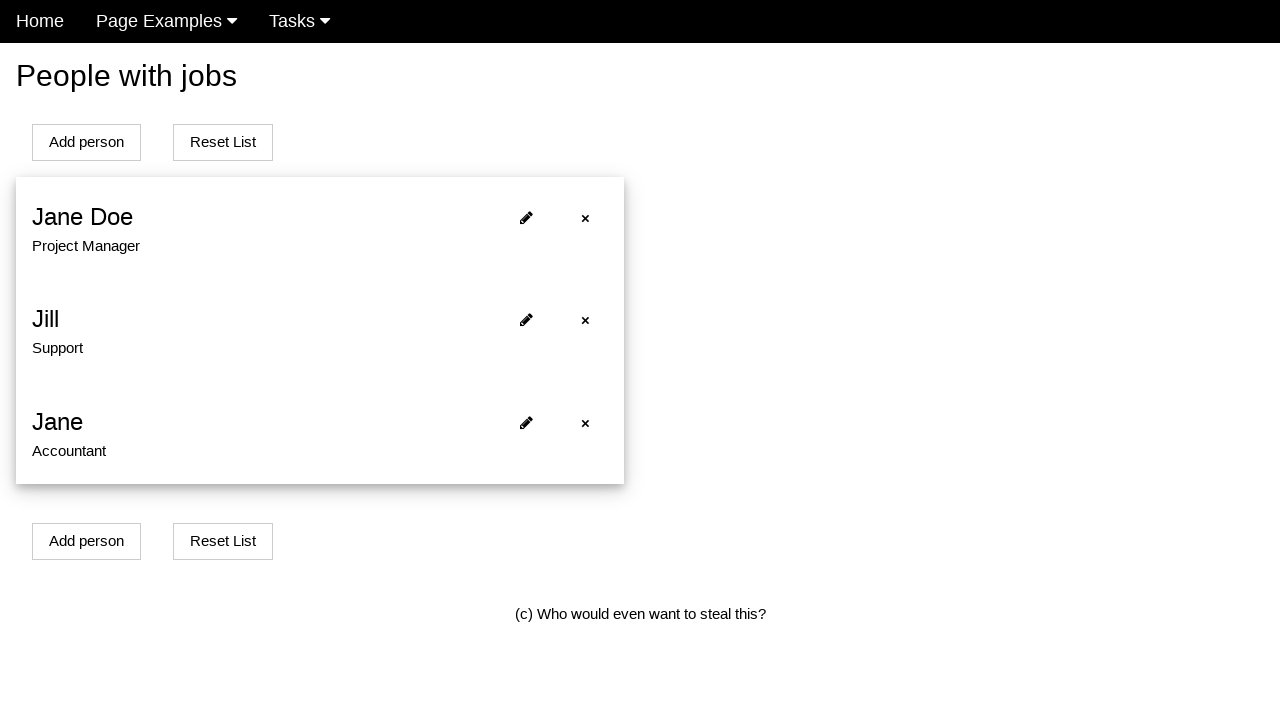

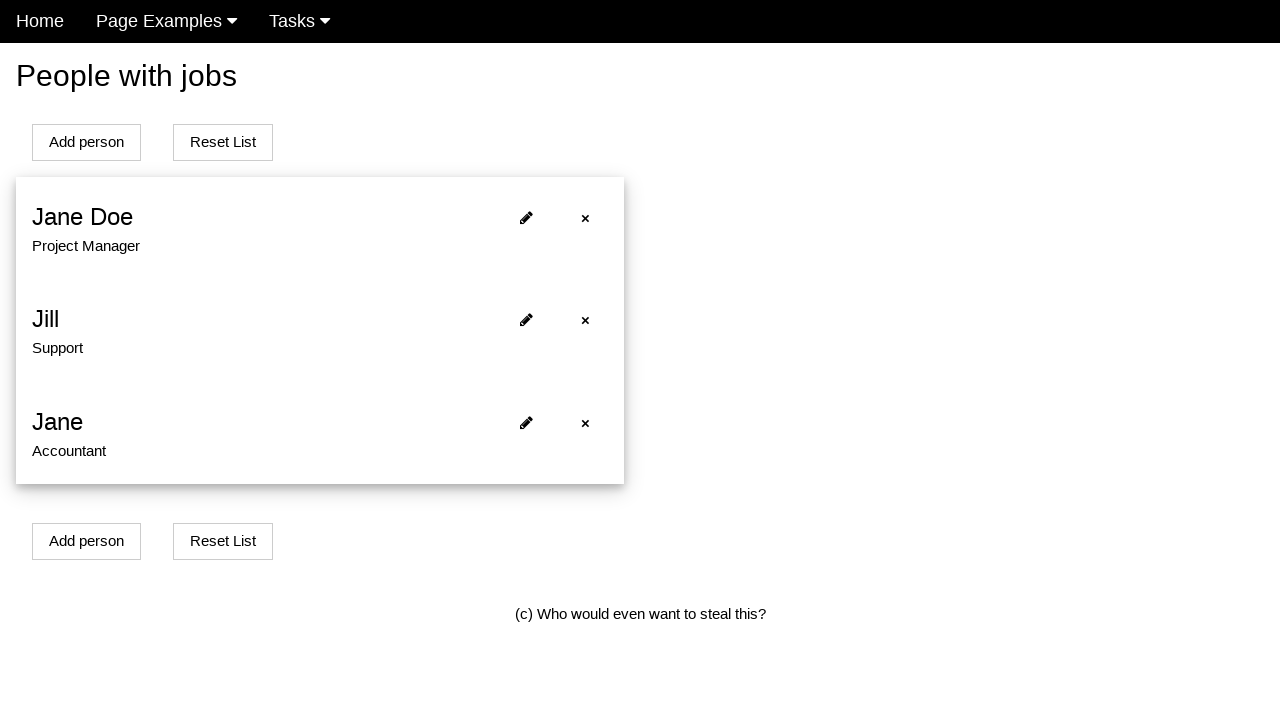